Tests date picker functionality by entering a date value and submitting it with the Return key

Starting URL: https://formy-project.herokuapp.com/datepicker

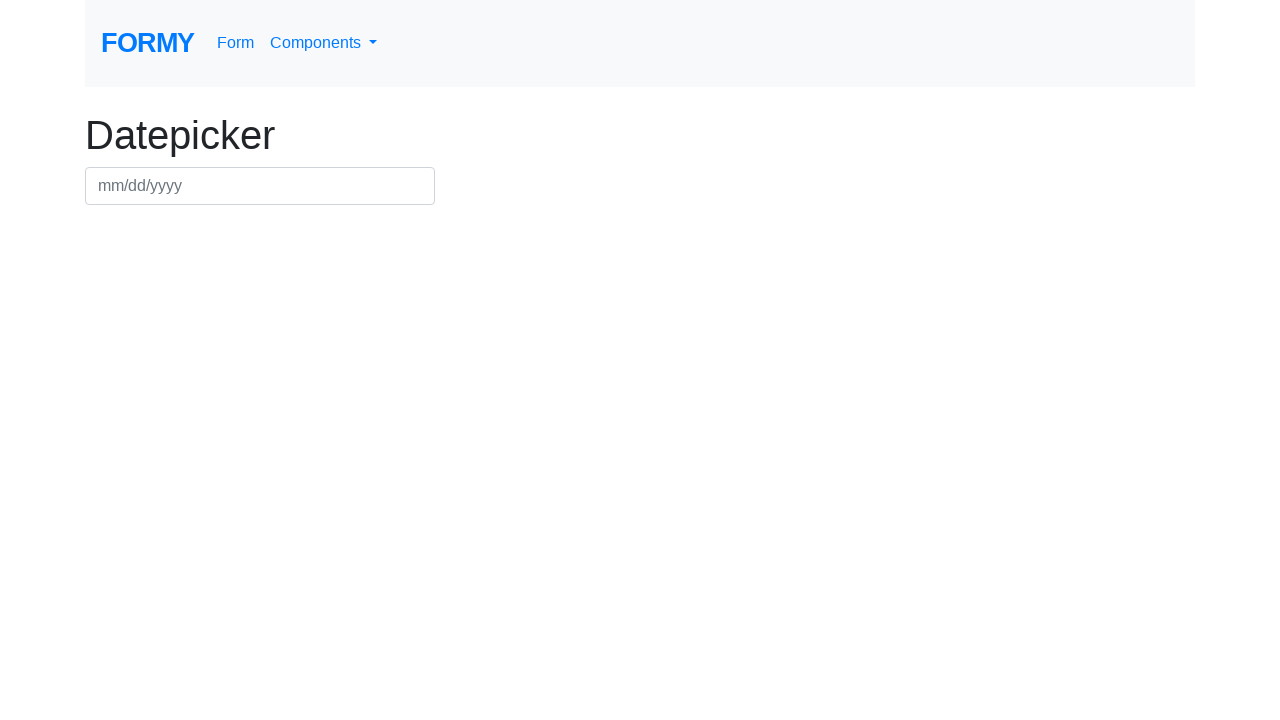

Filled datepicker field with date value 03/15/2024 on #datepicker
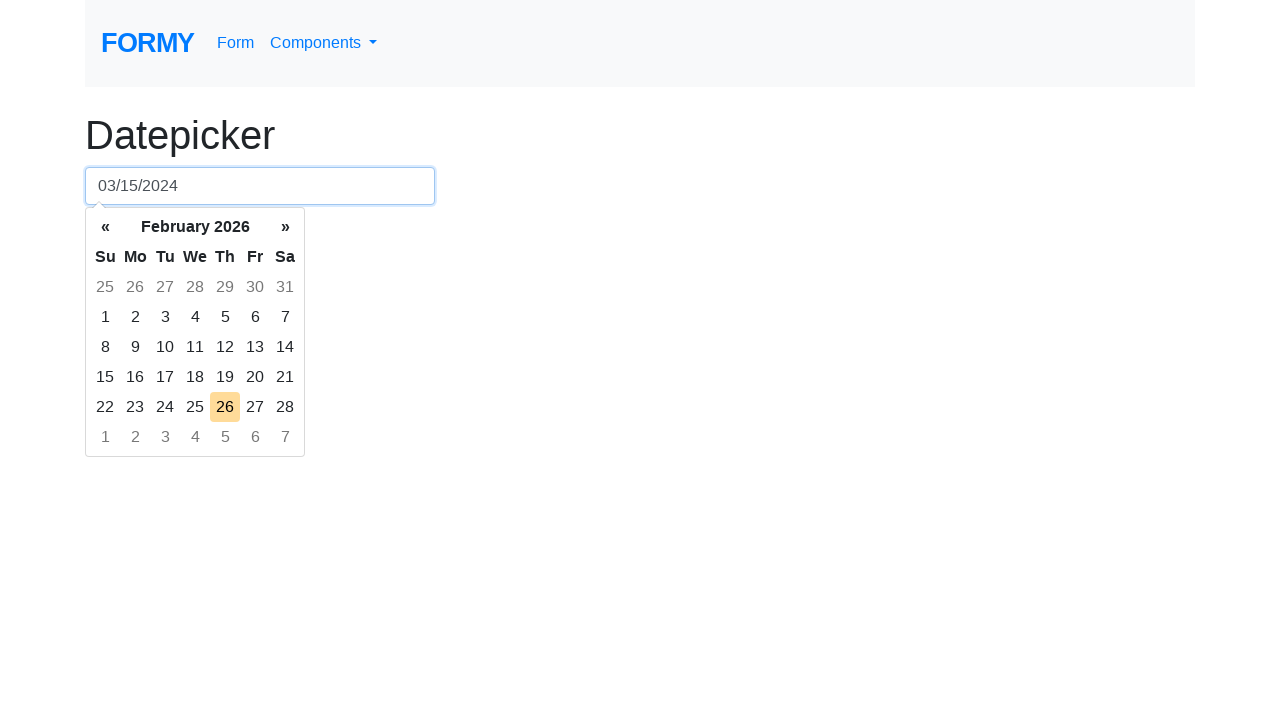

Pressed Enter key to submit the date on #datepicker
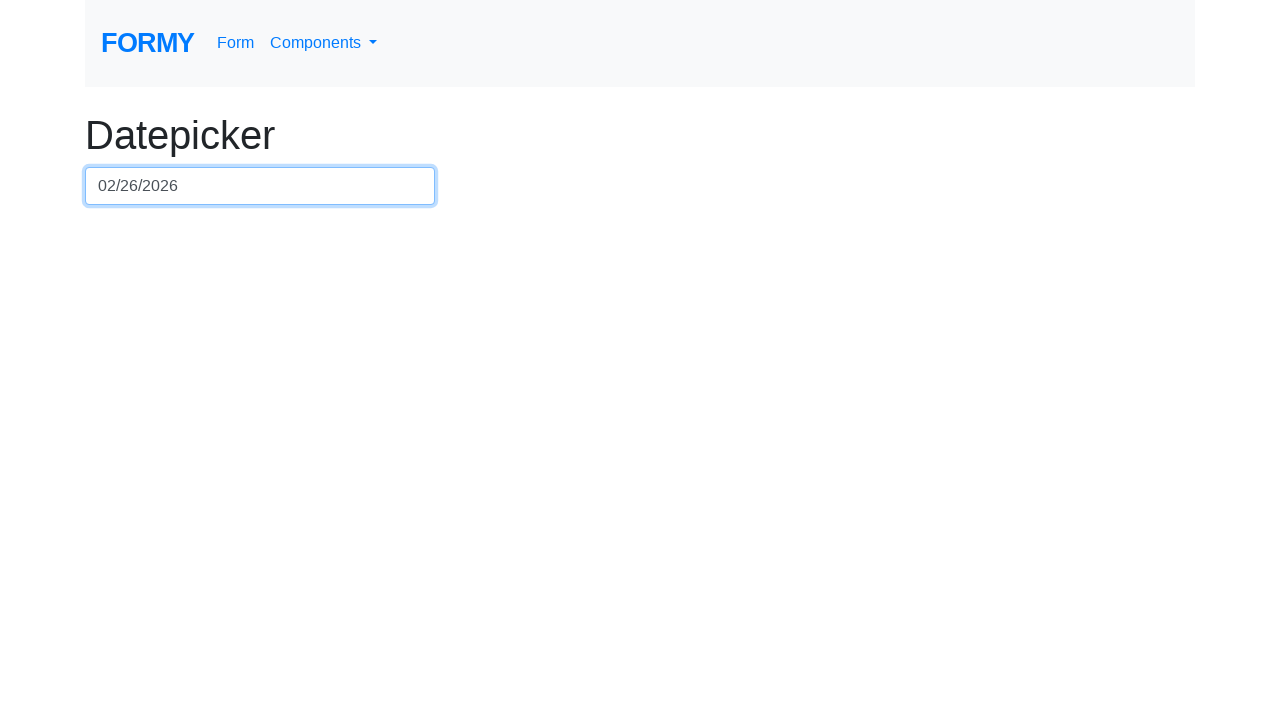

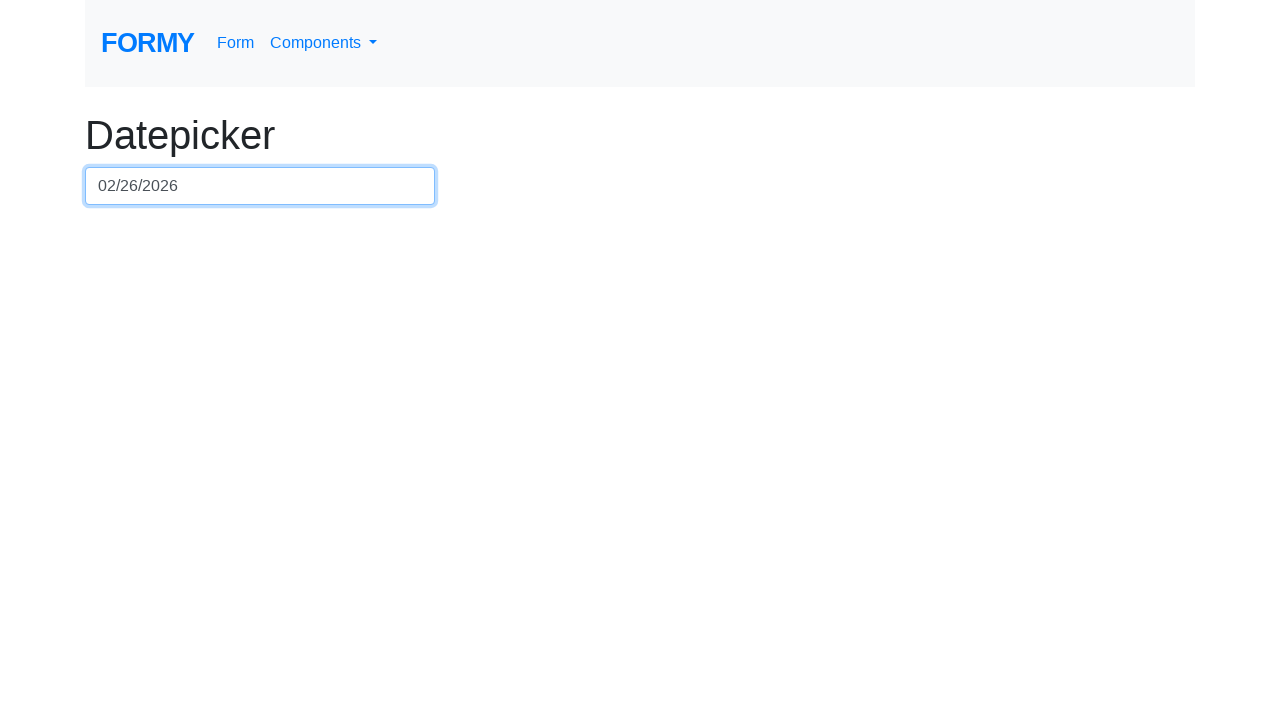